Tests DuckDuckGo search functionality by entering "Pumpkin Soup" query and verifying the page title contains the search term

Starting URL: https://duckduckgo.com

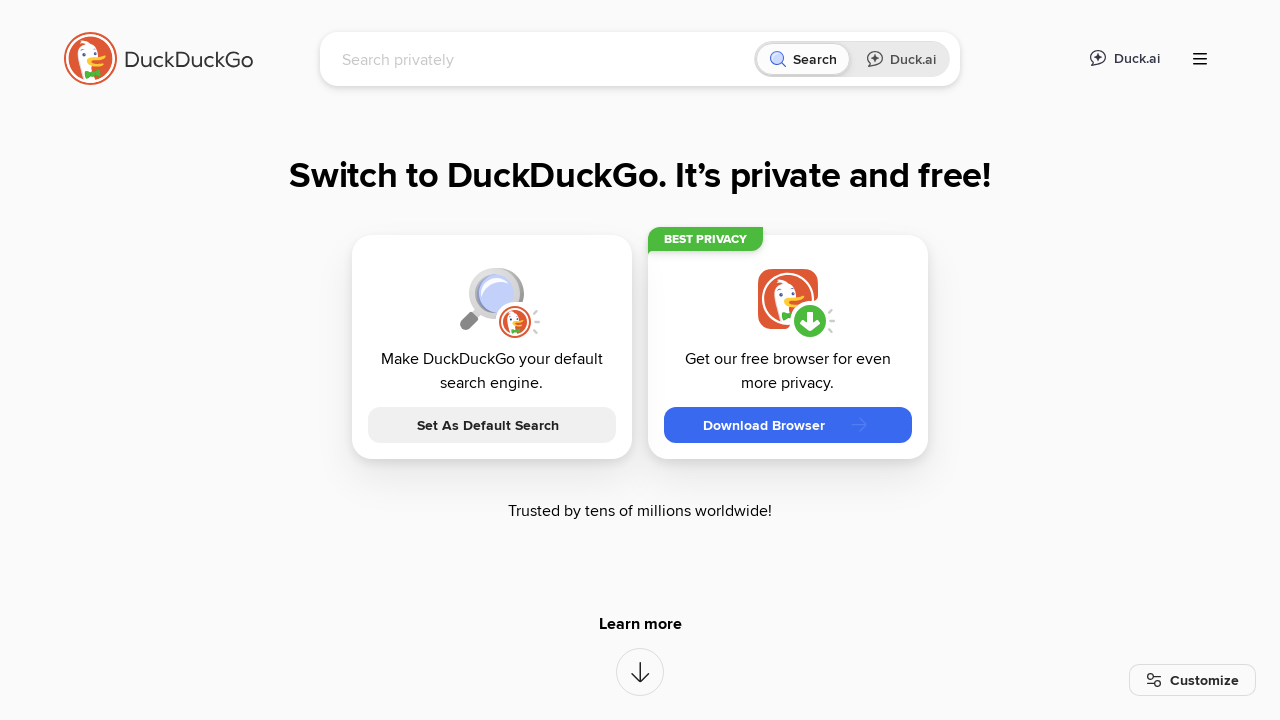

Cleared the search input field on input[name='q']
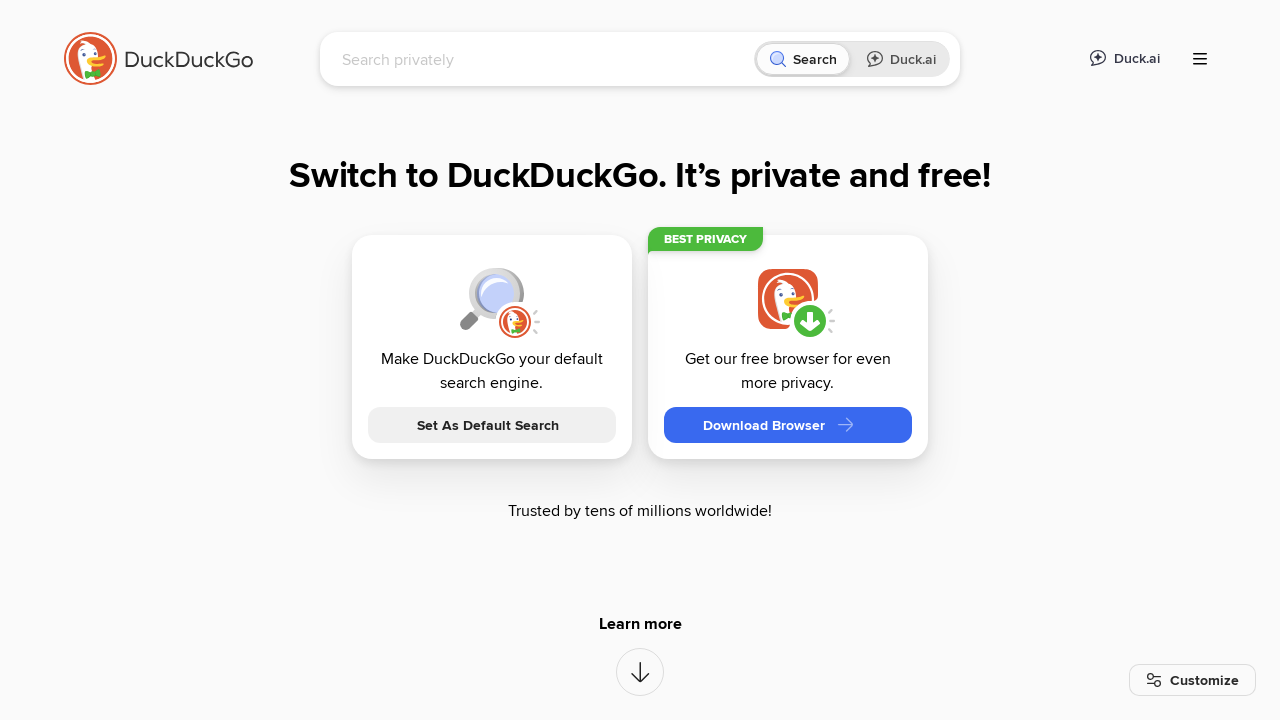

Entered 'Pumpkin Soup' into the search field on input[name='q']
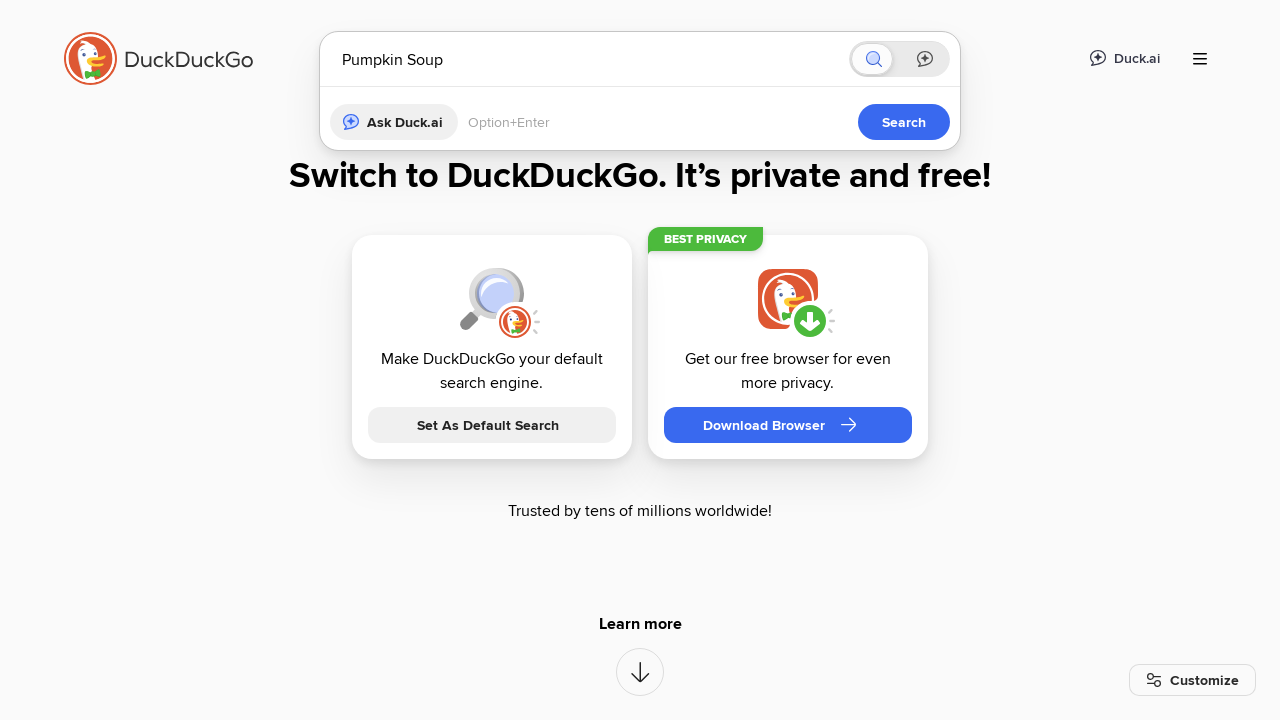

Pressed Enter to submit the search query on input[name='q']
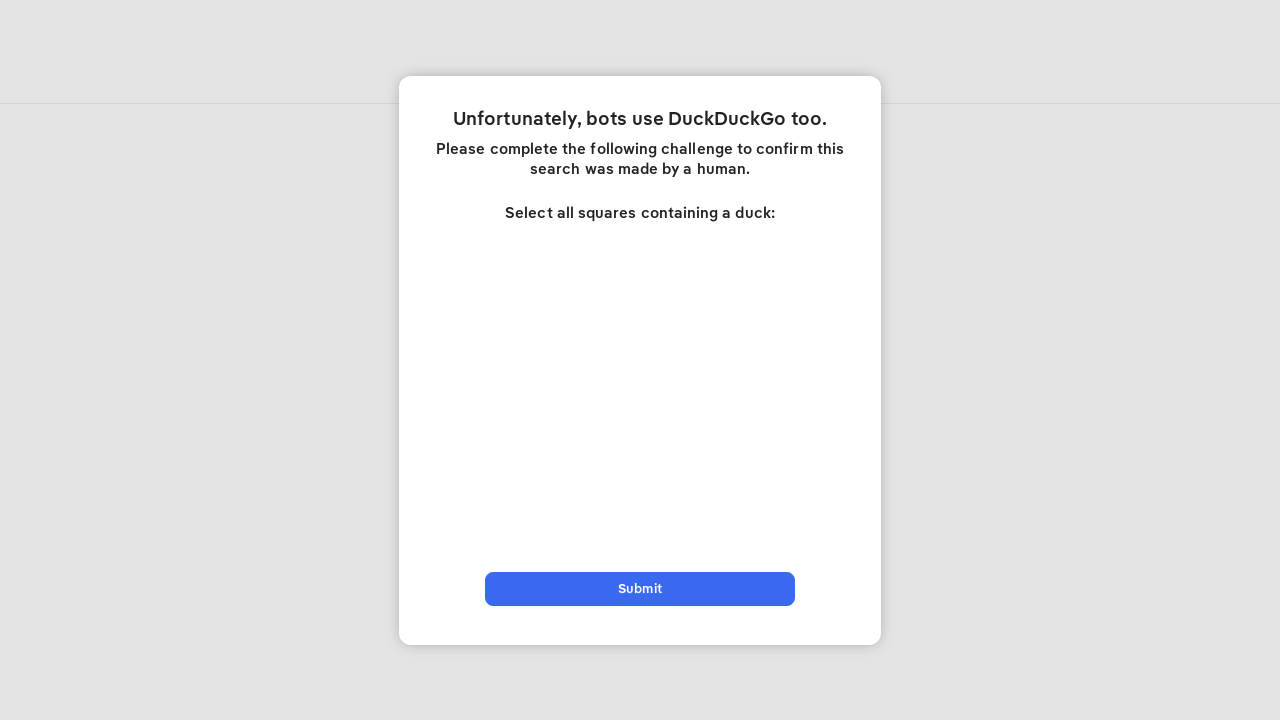

Verified that page title contains 'pumpkin soup'
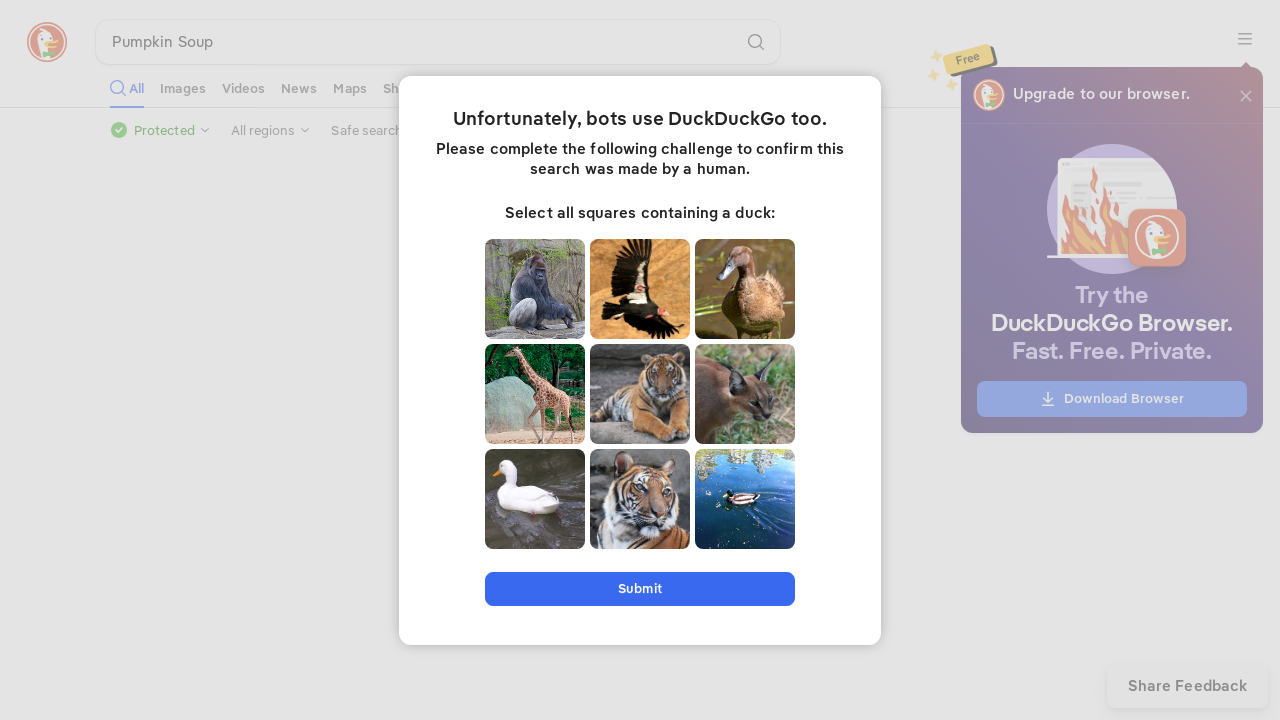

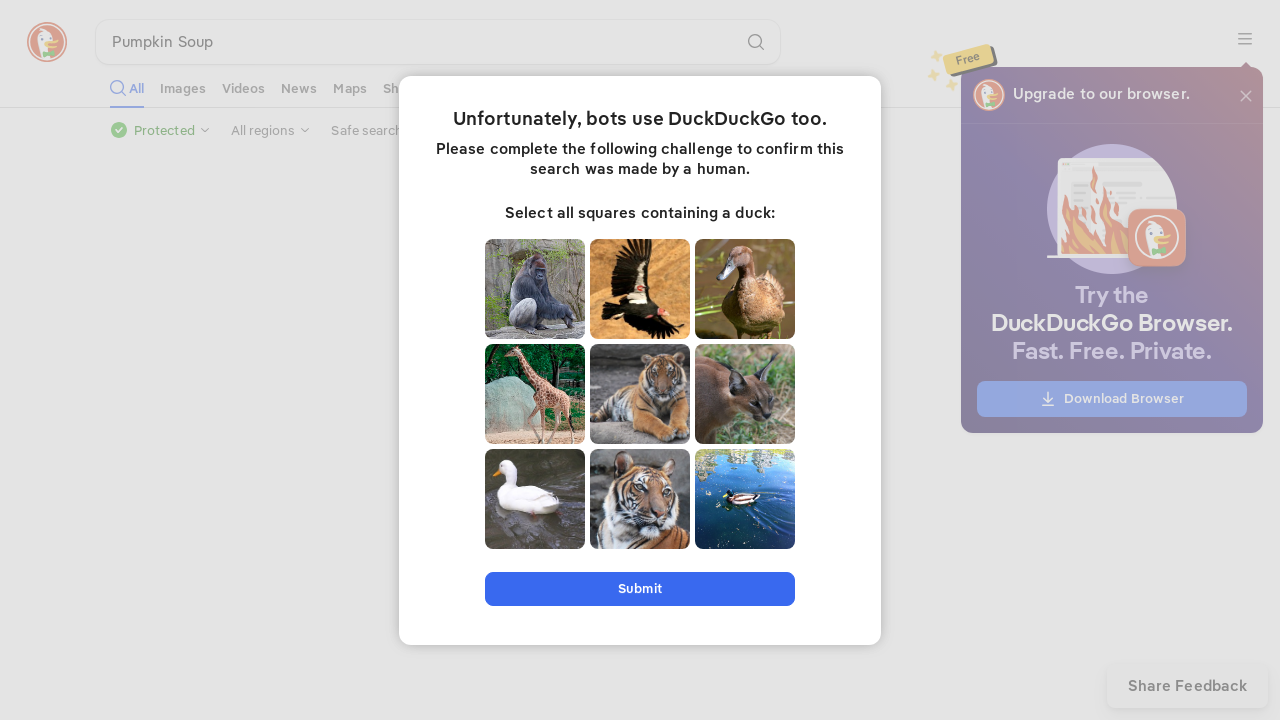